Tests window handling functionality by clicking a button to open a new window, switching to it, filling a form field, closing the new window, switching back to the original window, and filling another form field.

Starting URL: https://www.hyrtutorials.com/p/window-handles-practice.html

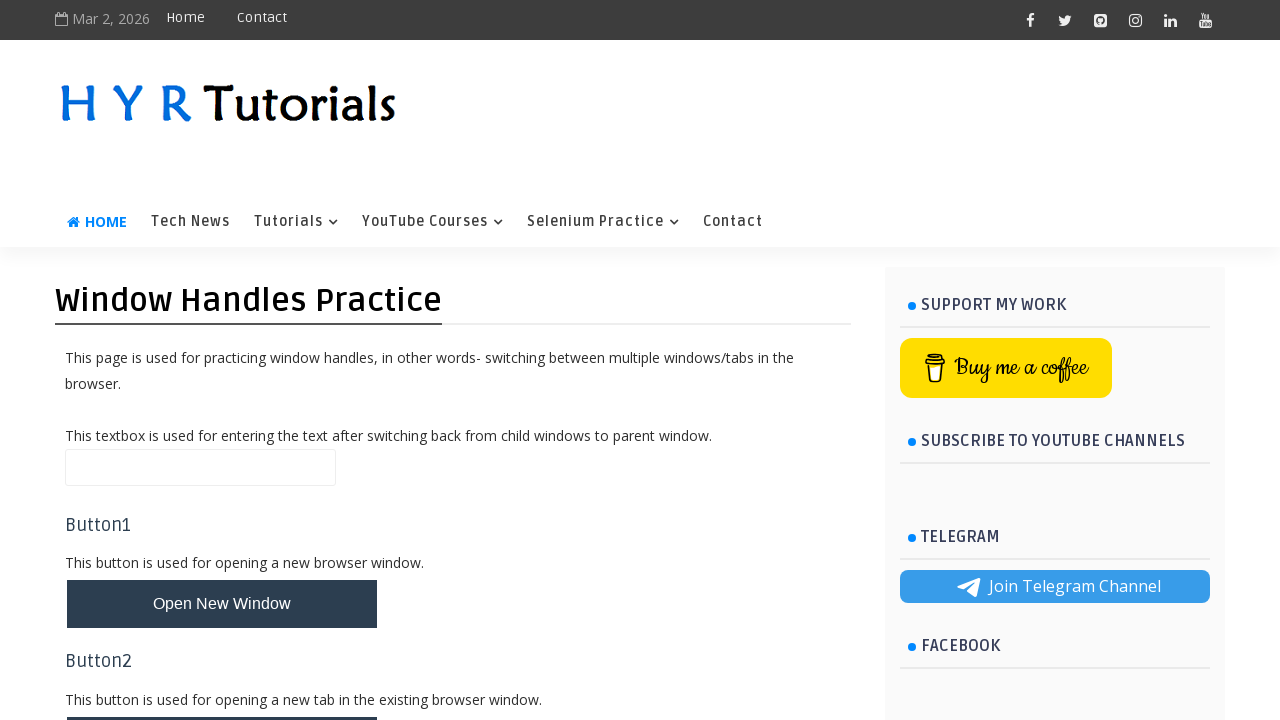

Clicked button to open new window at (222, 604) on button#newWindowBtn
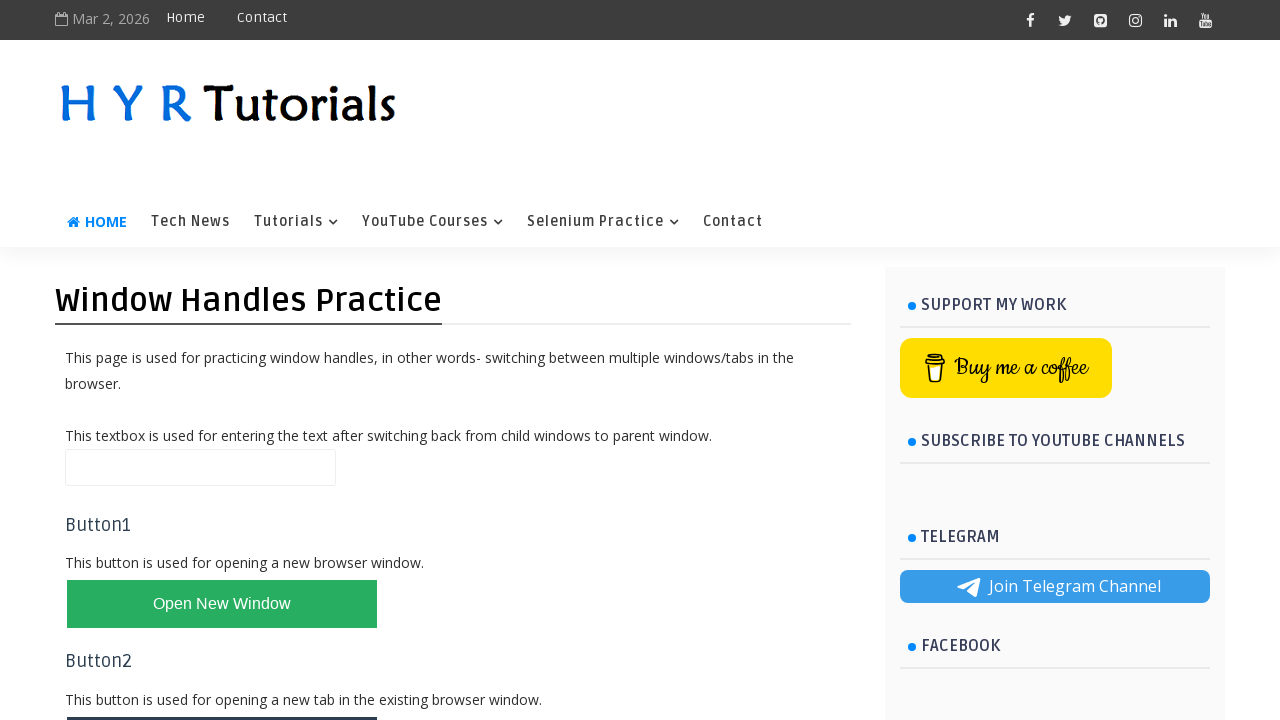

New window opened and obtained reference
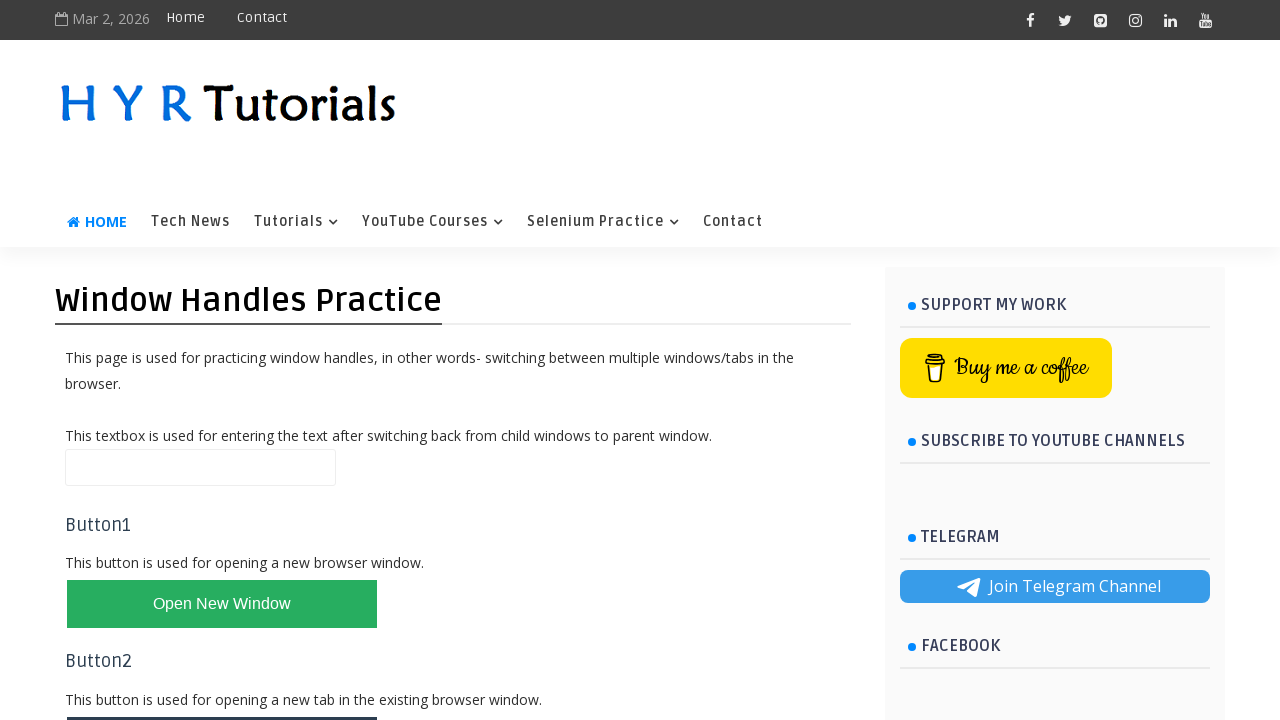

New window page loaded
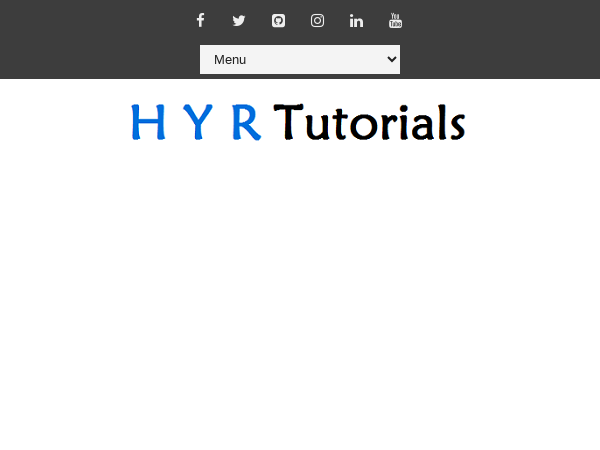

Filled firstName field with 'marcus' in new window on #firstName
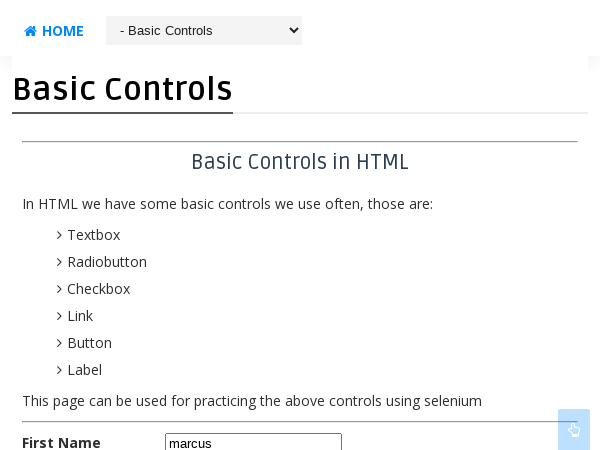

Closed the new window
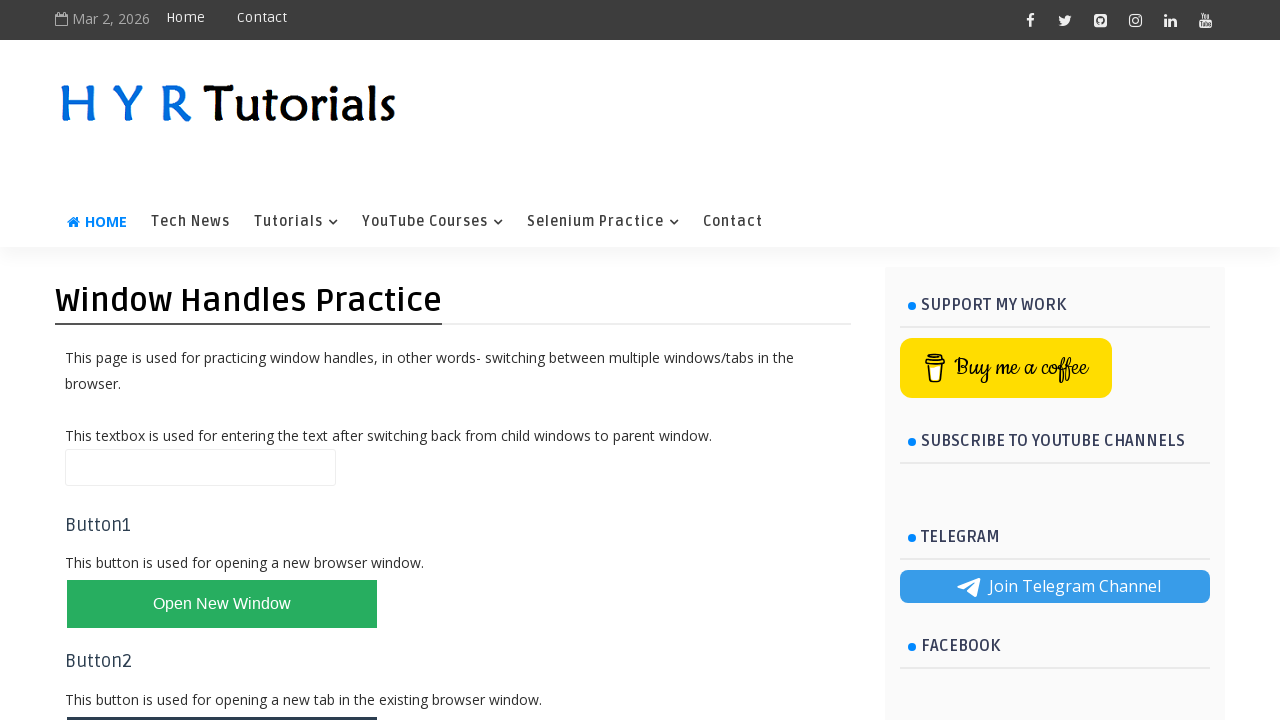

Filled name field with 'marcus henderson' in original window on #name
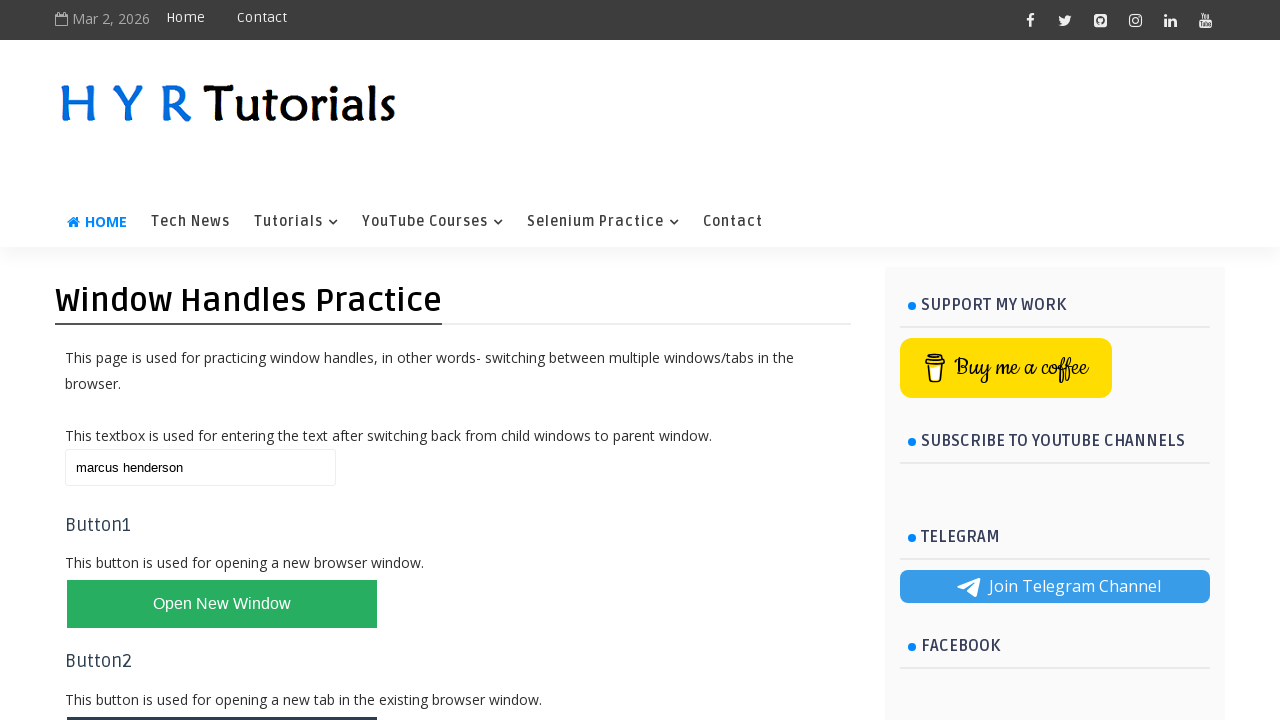

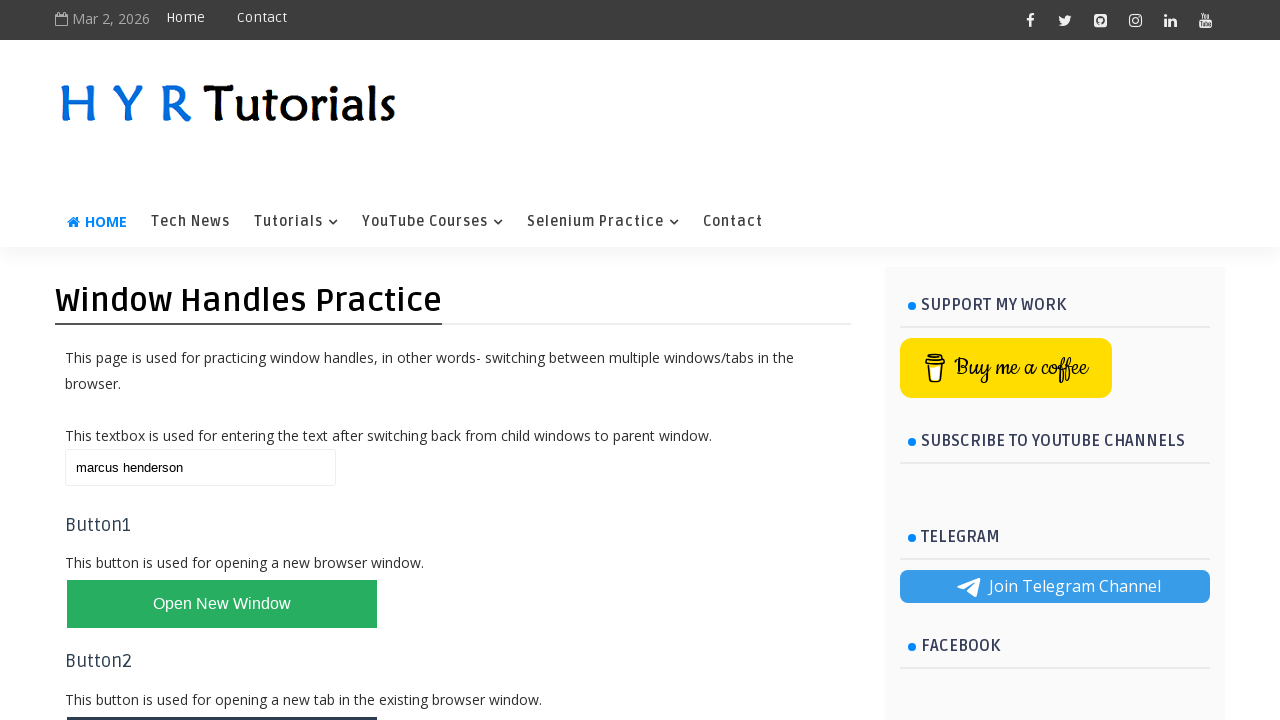